Checks that the Twitter social media link in the "FOLLOW US" section is displayed and clickable

Starting URL: https://www.advantageonlineshopping.com/#/

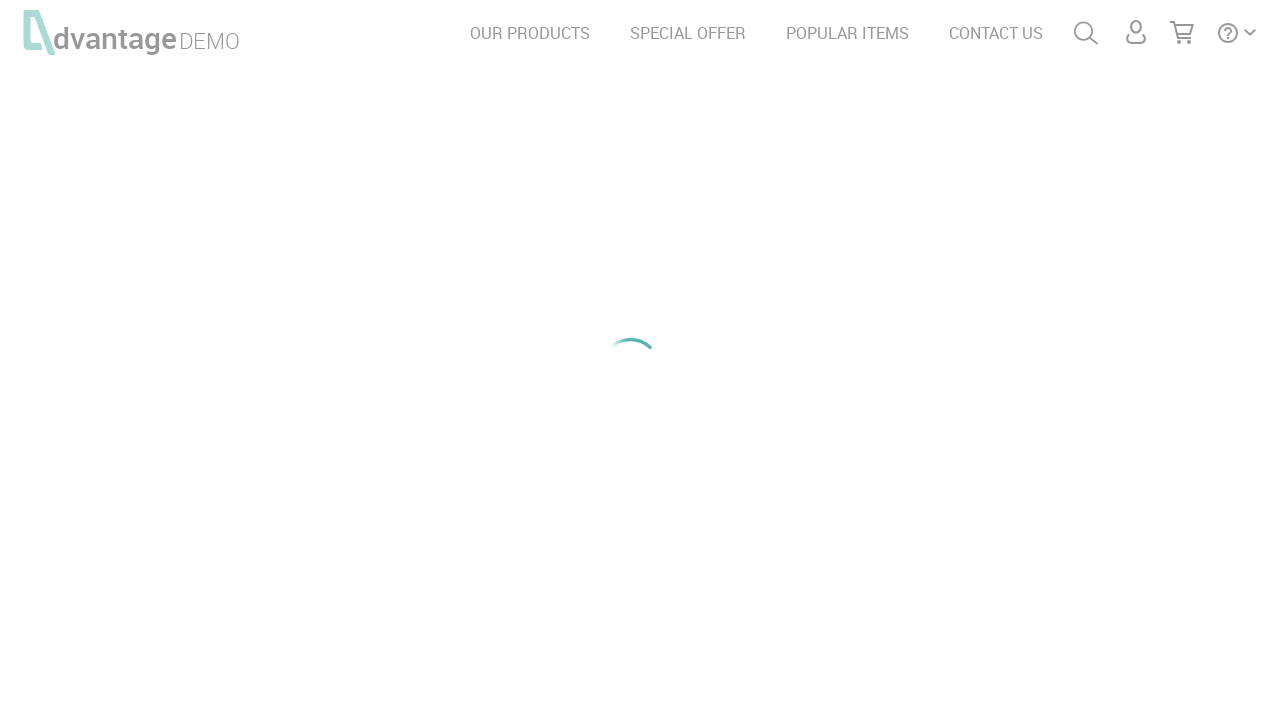

Waited for FOLLOW US section to be present in the DOM
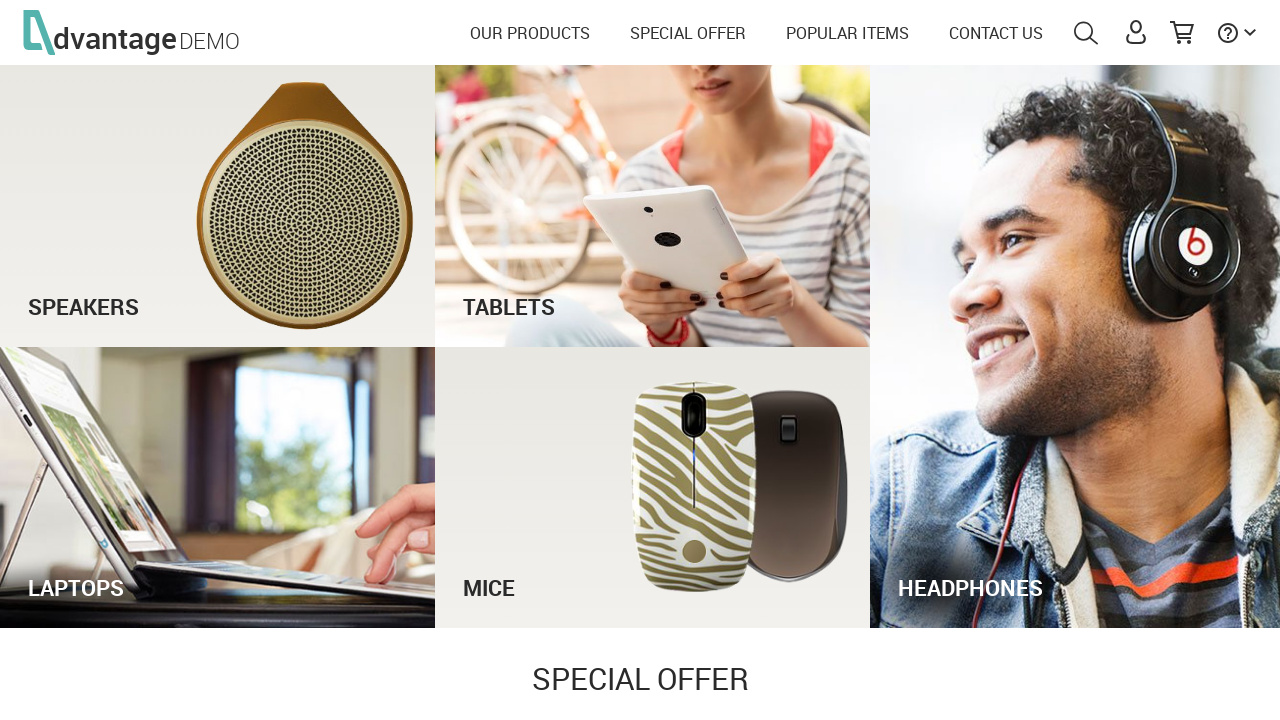

Twitter social media image is visible and ready
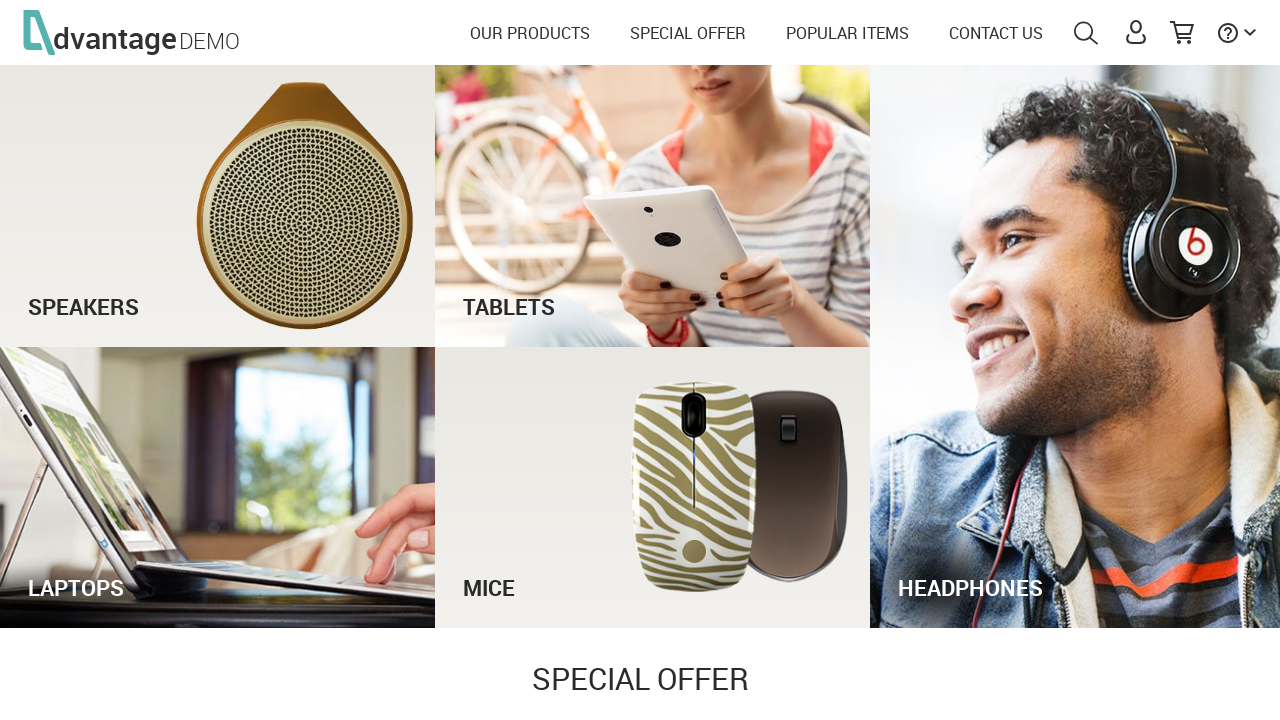

Clicked on Twitter social media link at (640, 599) on xpath=//img[@name='follow_twitter']
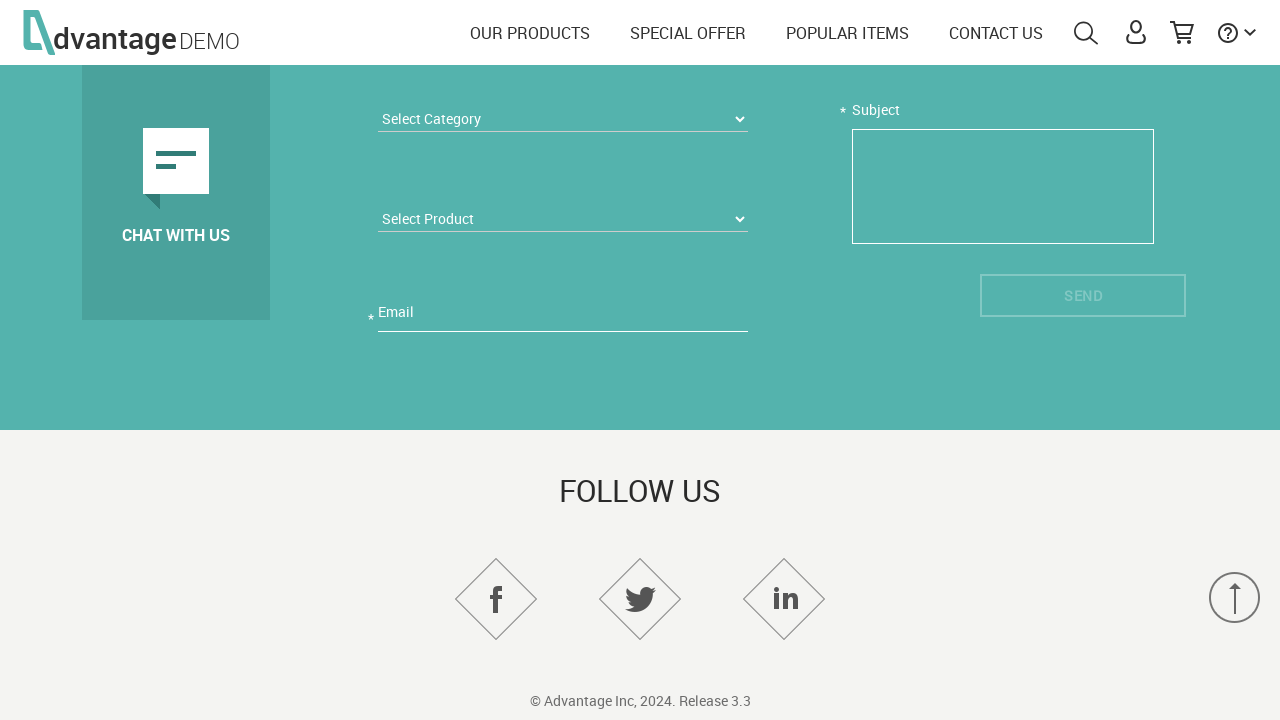

Waited 2 seconds for new tab to load
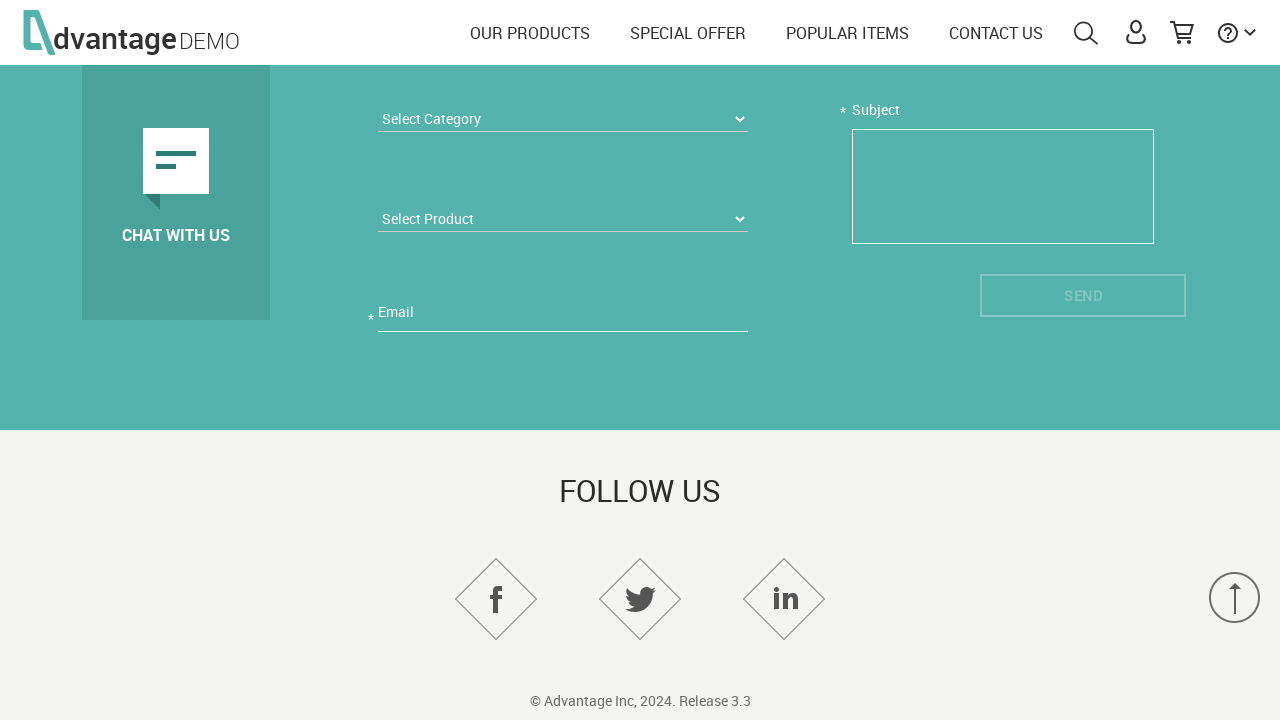

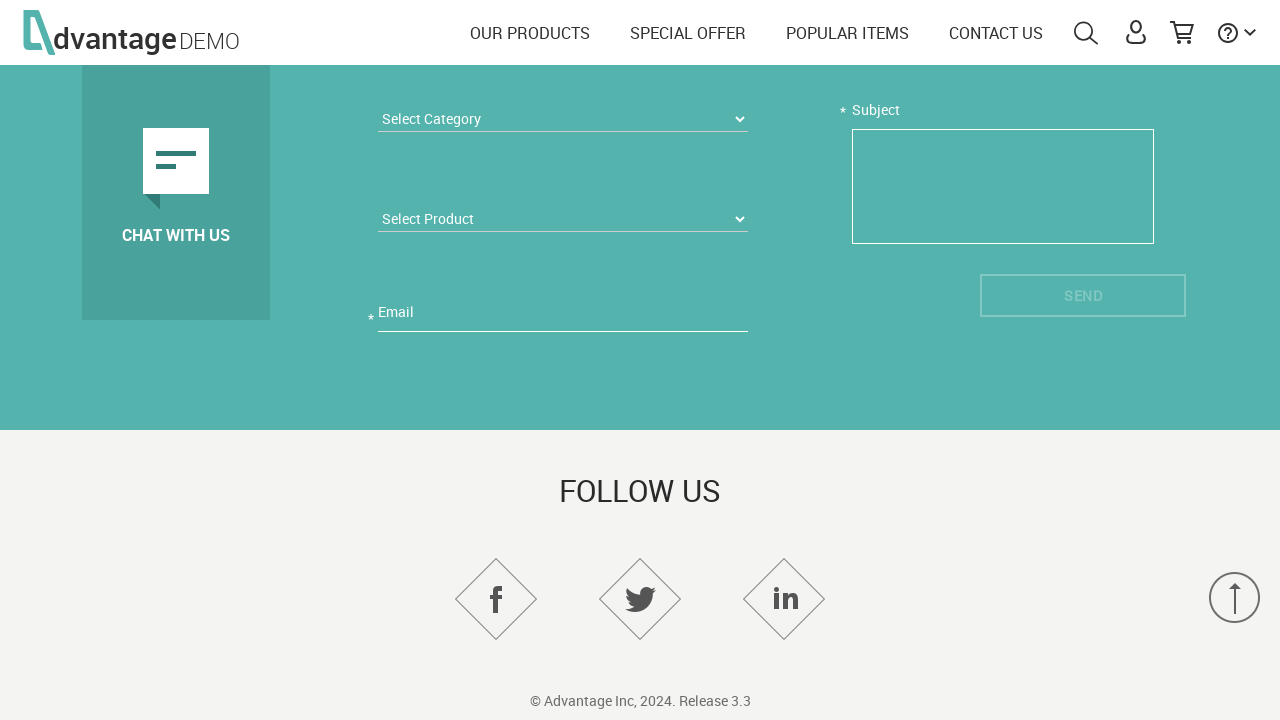